Tests that clicking the Due column header sorts the table values in ascending order by verifying each value is less than or equal to the next value.

Starting URL: http://the-internet.herokuapp.com/tables

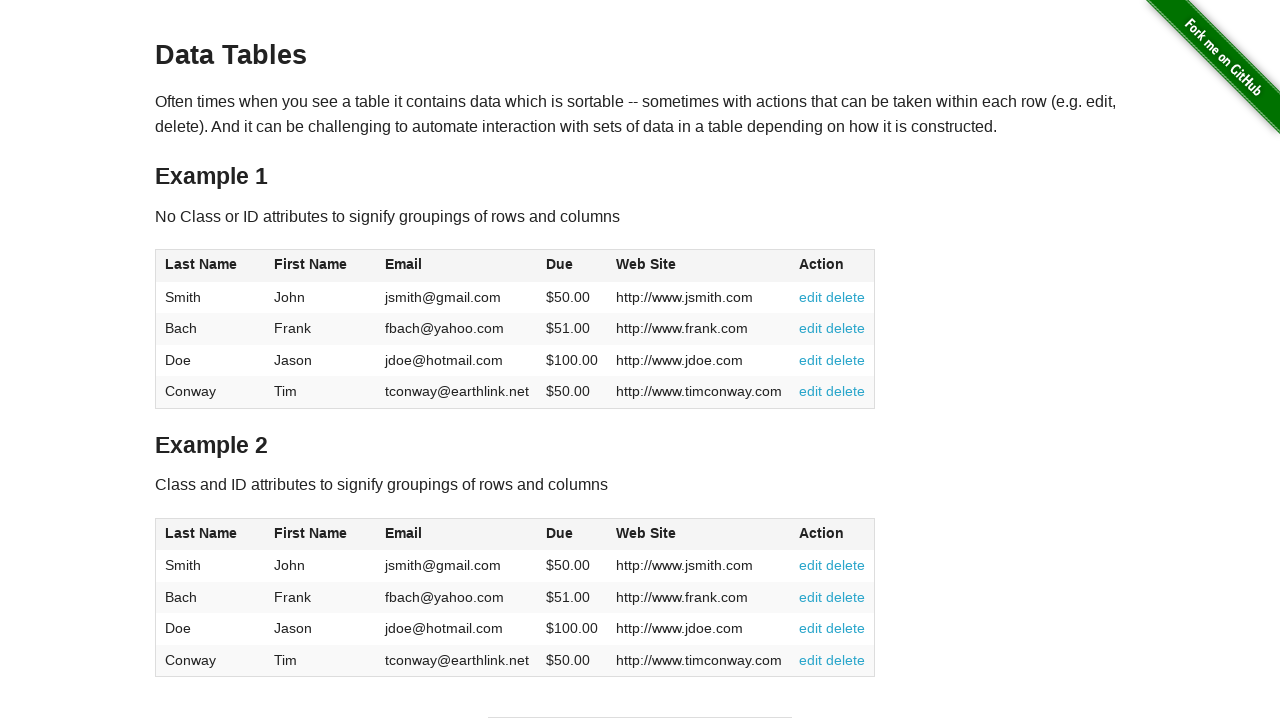

Clicked Due column header to sort ascending at (572, 266) on #table1 thead tr th:nth-of-type(4)
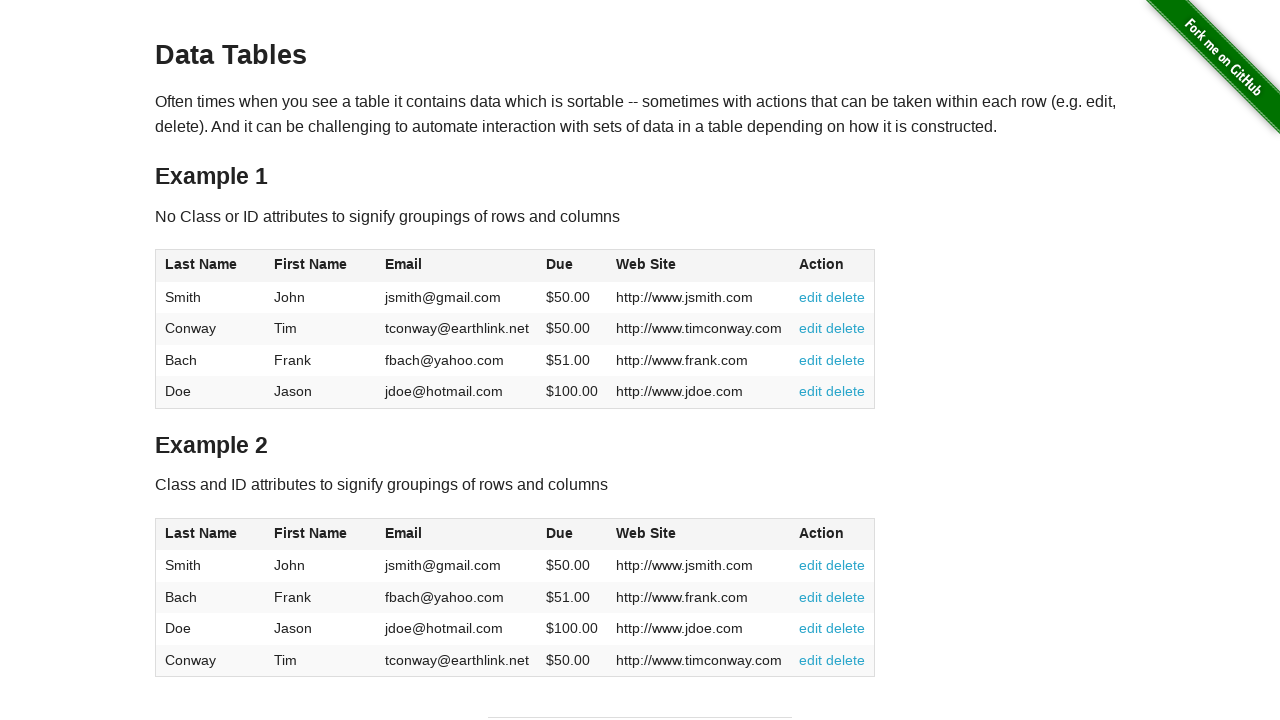

Table Due column values loaded and ready for verification
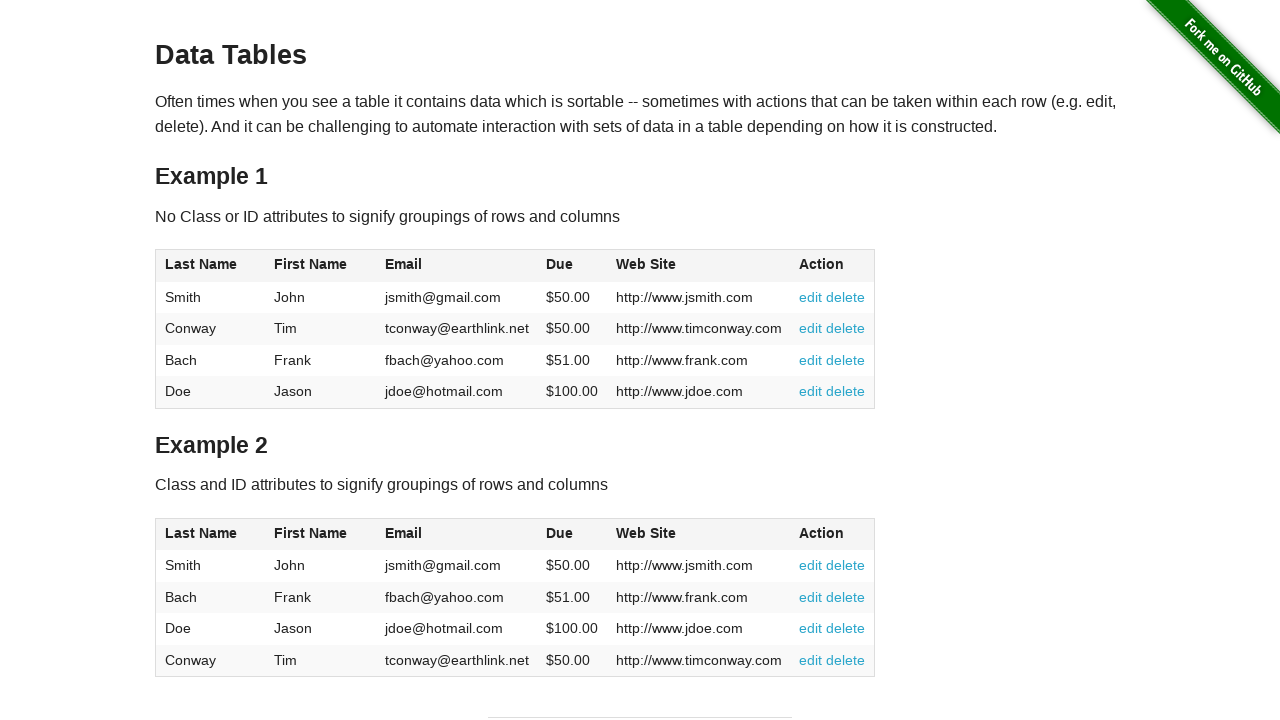

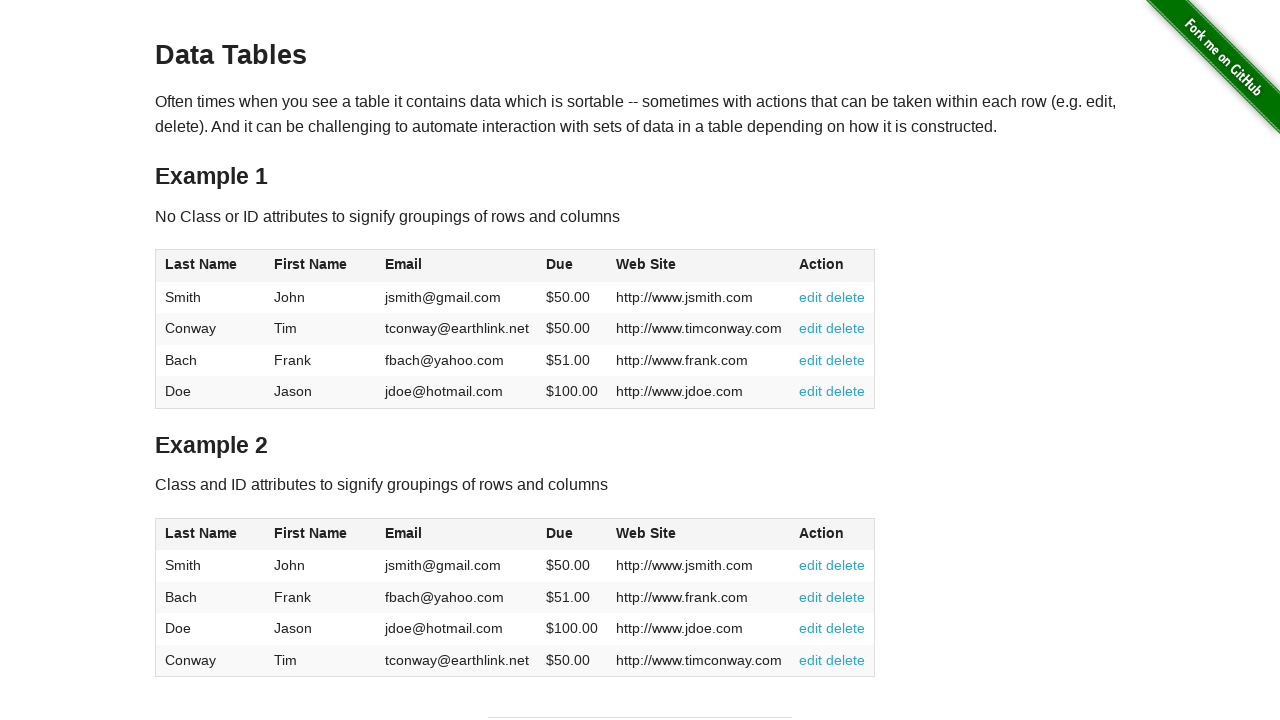